Tests the registration flow for Plan 2 on a pricing page by navigating to the pricing page and clicking the second "Register" button, then verifying redirection to the expected registration URL.

Starting URL: https://smoothmaths.co.uk/pricing/

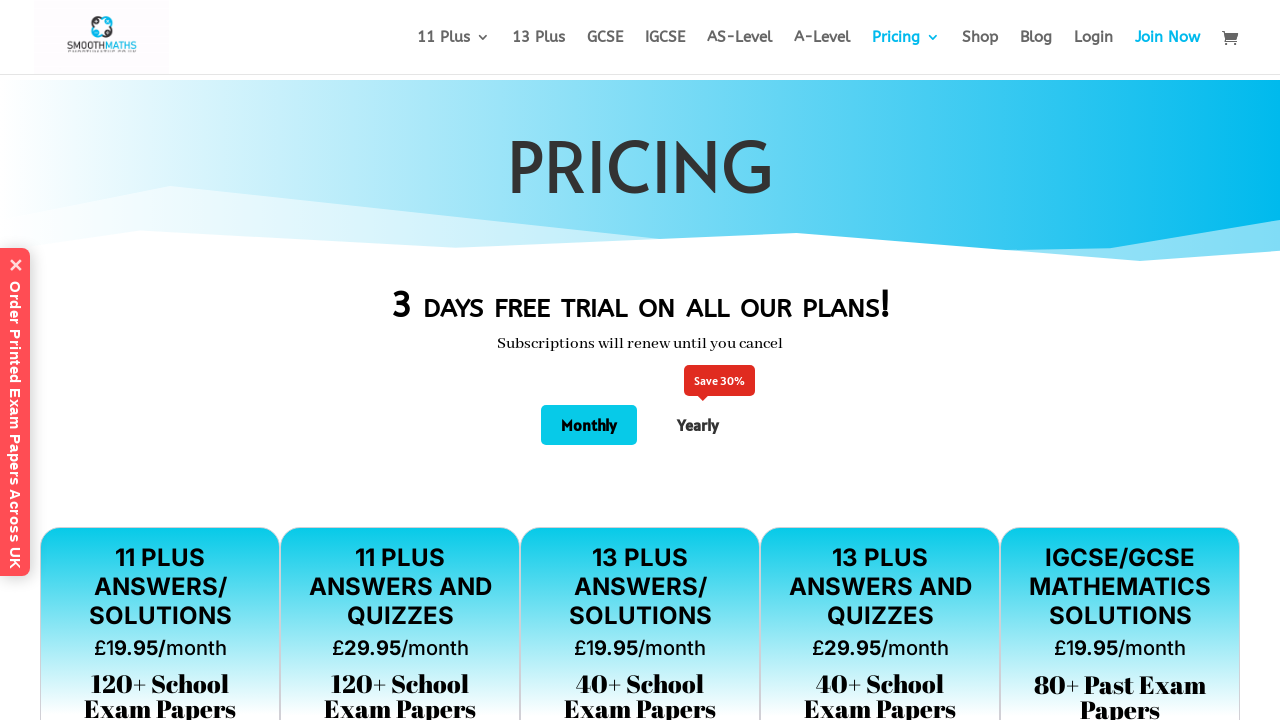

Pricing page fully loaded with networkidle state
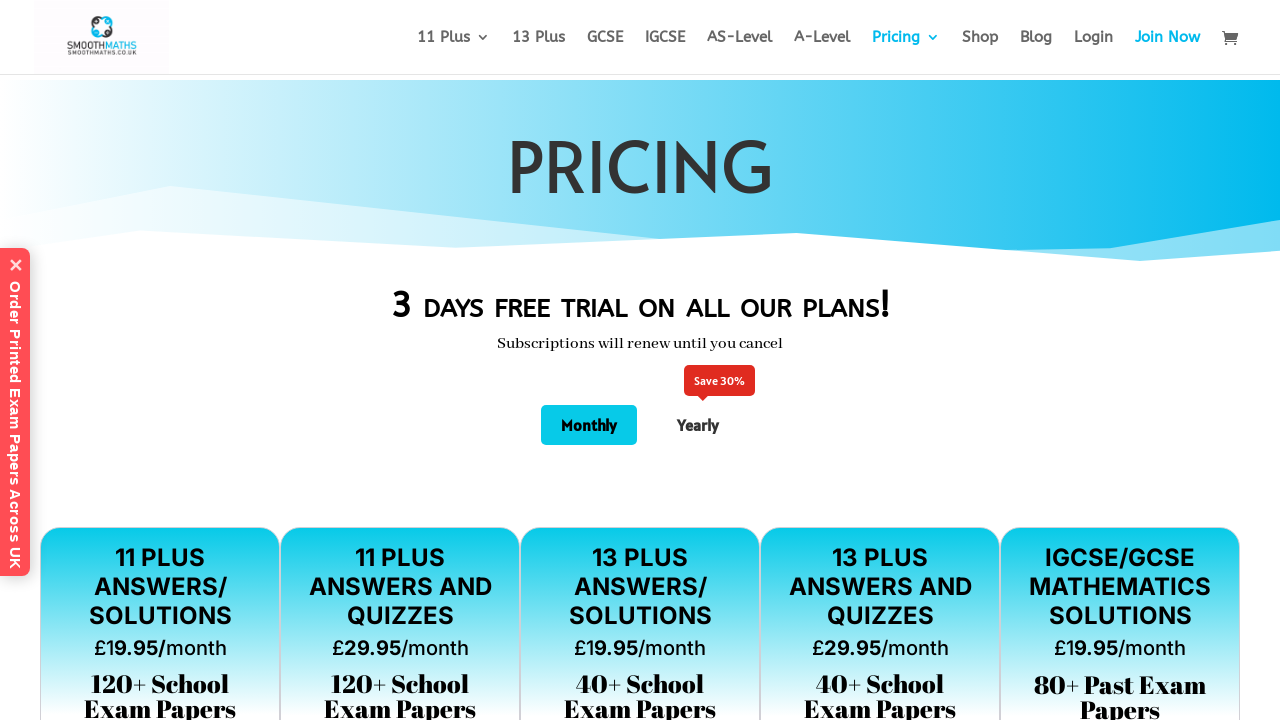

Clicked the second Register button for Plan 2 at (400, 360) on (//a[contains(text(), 'Register')])[2]
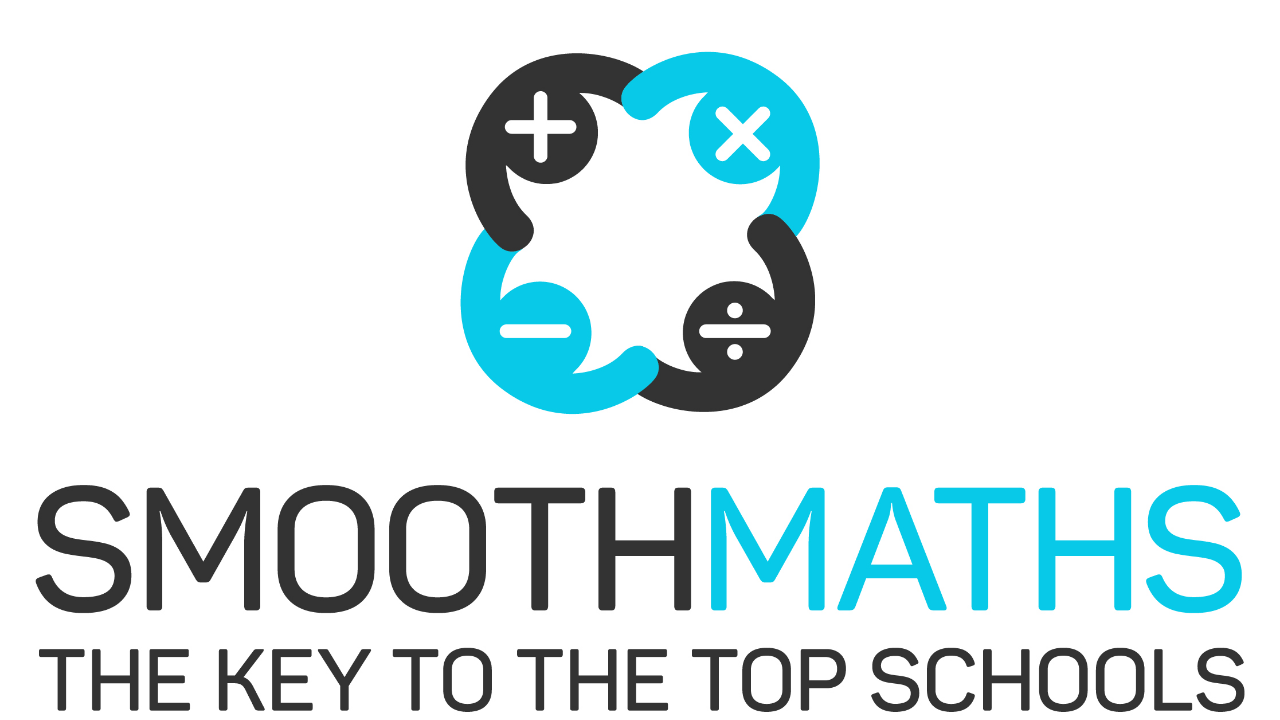

Redirected to the Plan 2 registration page
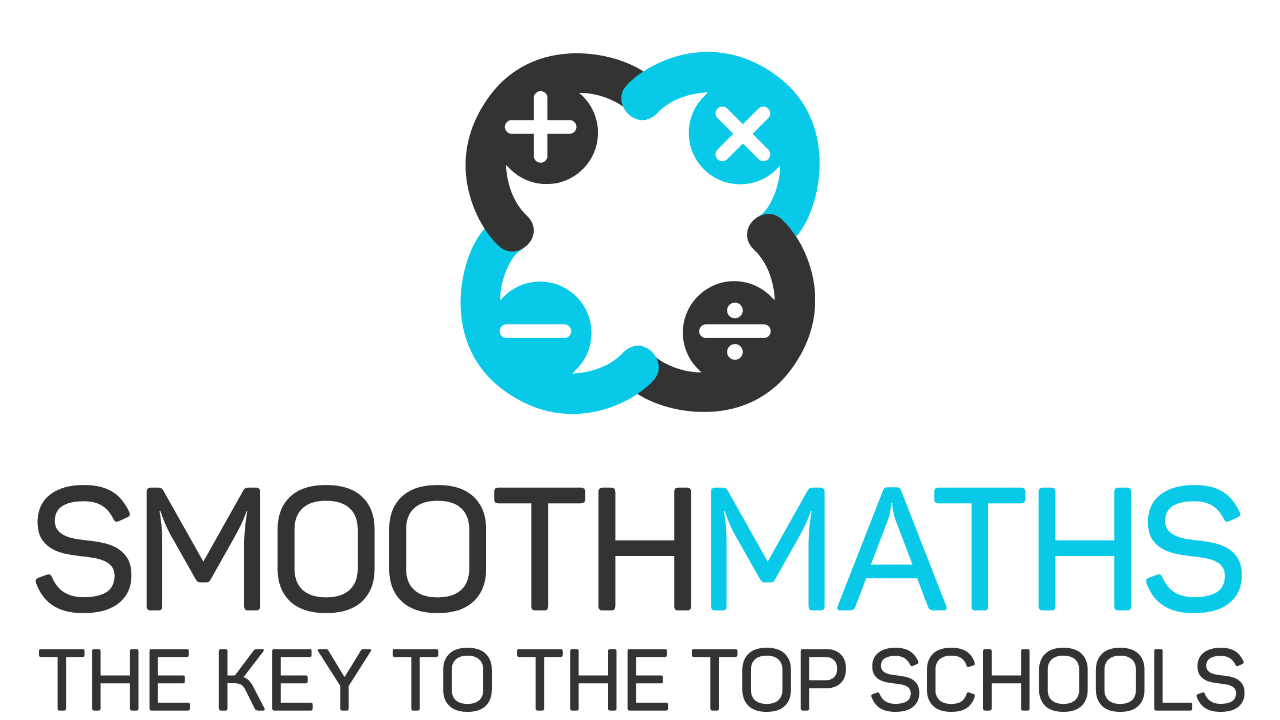

Verified registration page URL matches expected: https://smoothmaths.co.uk/register/11-plus-answers-and-quizzes/
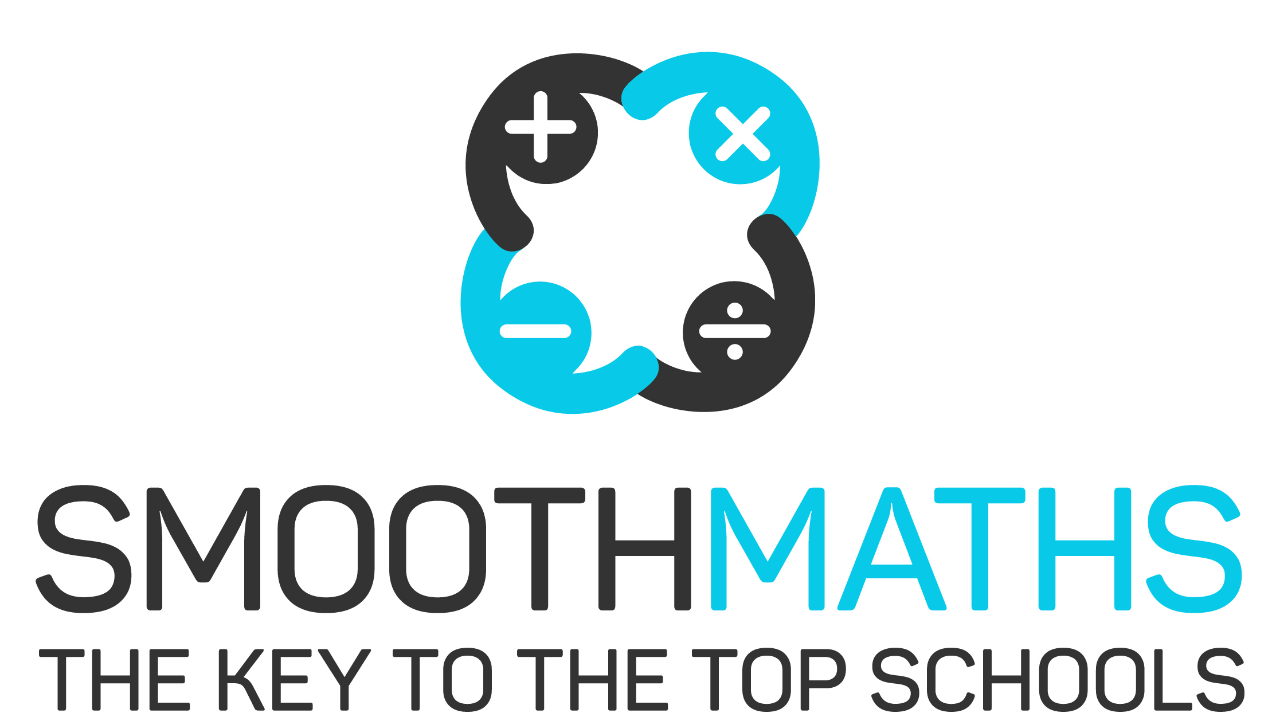

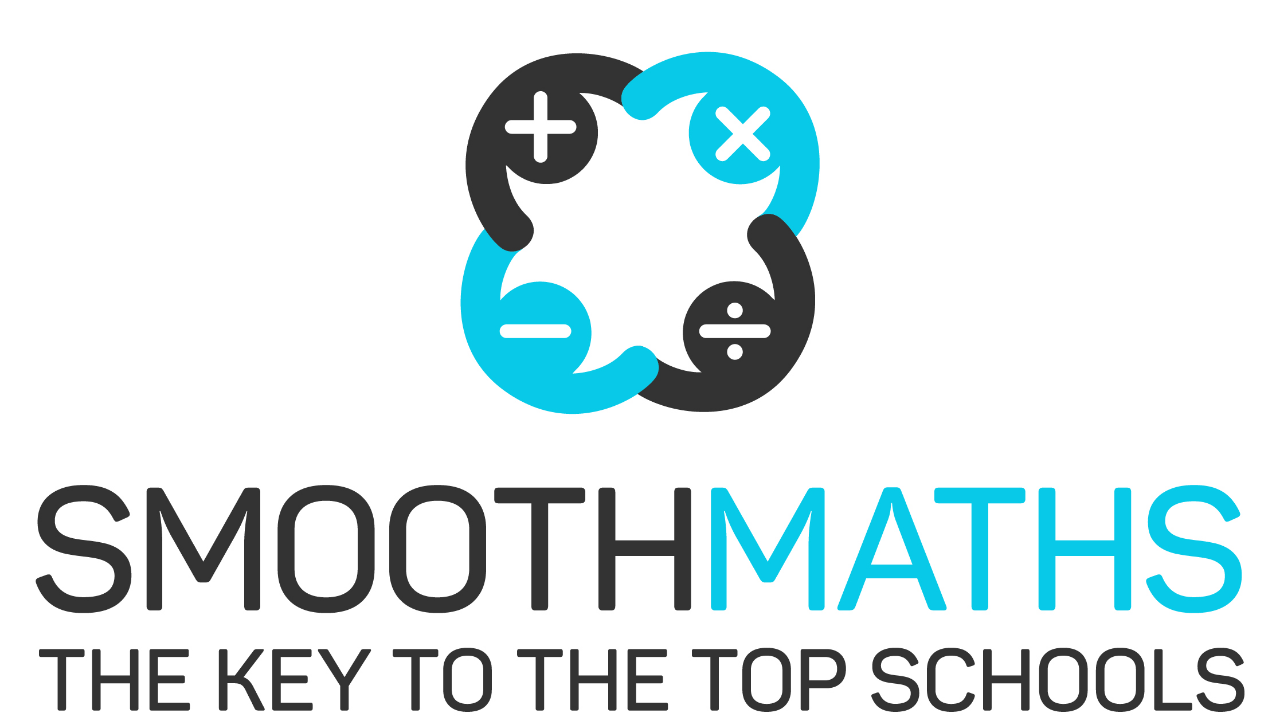